Tests login form validation with invalid credentials and empty field validation

Starting URL: https://demoqa.com/login

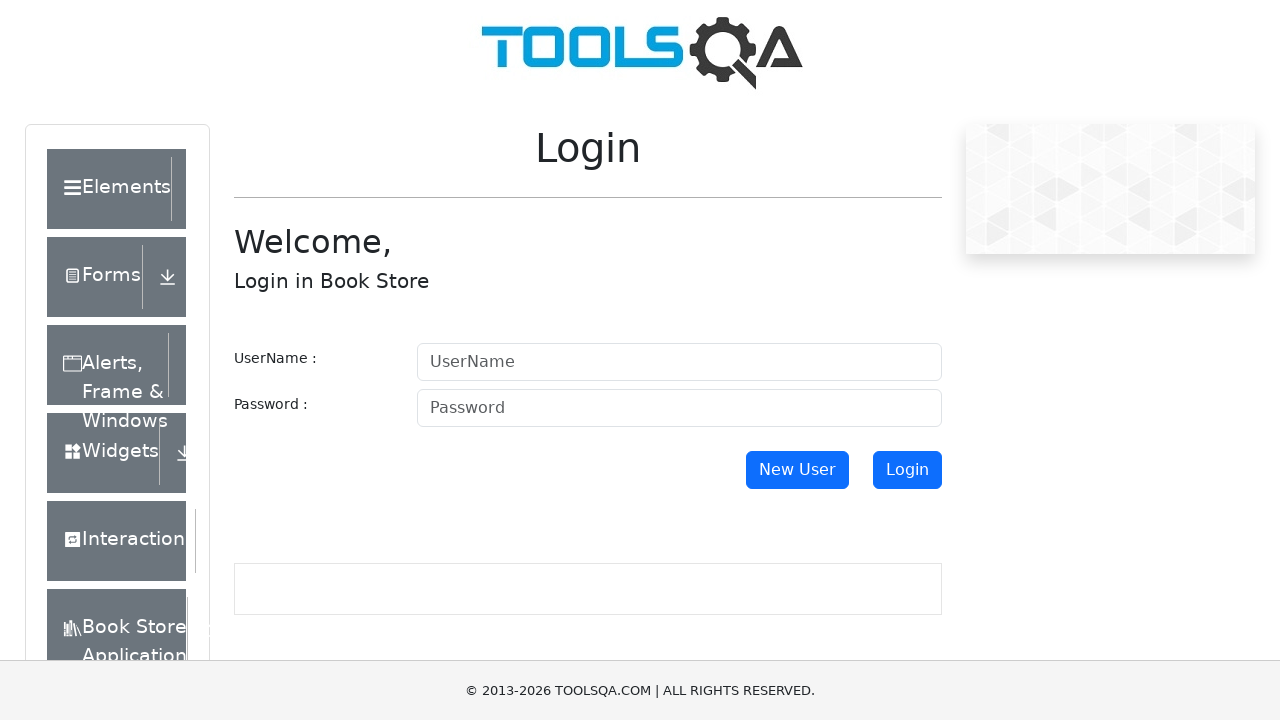

Filled username field with 'testuser123' on #userName
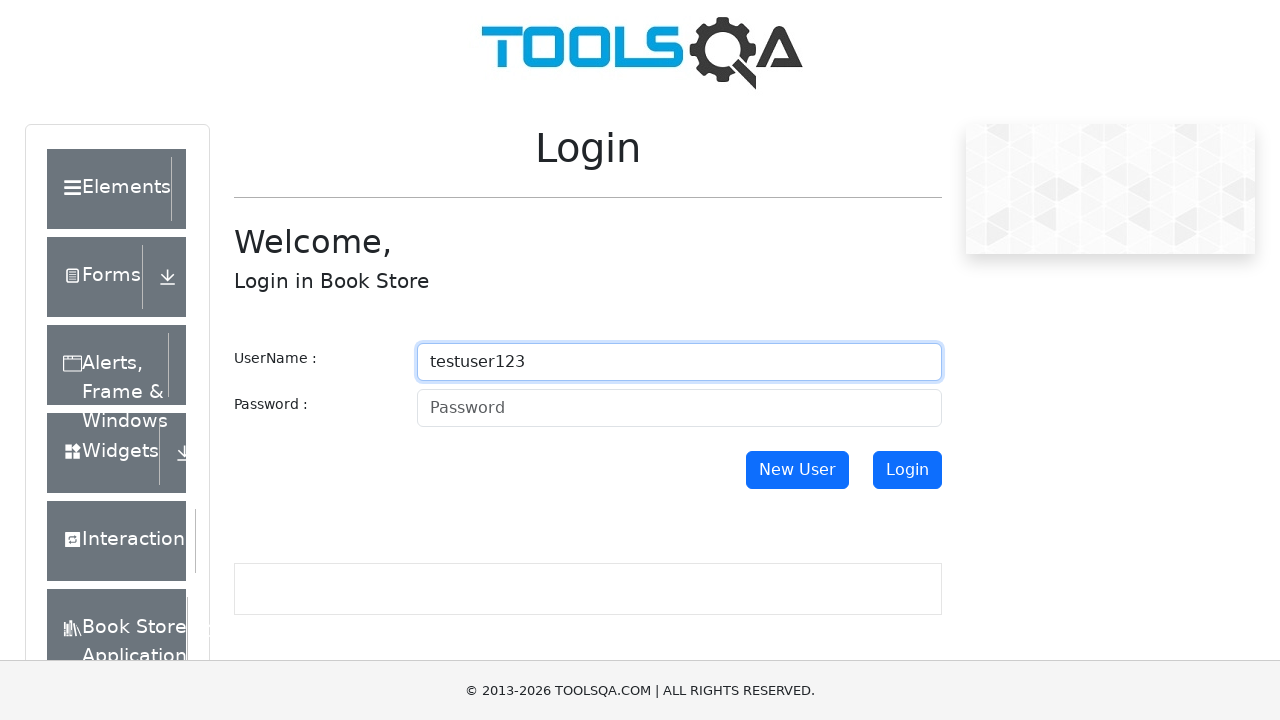

Filled password field with 'wrongpass456' on #password
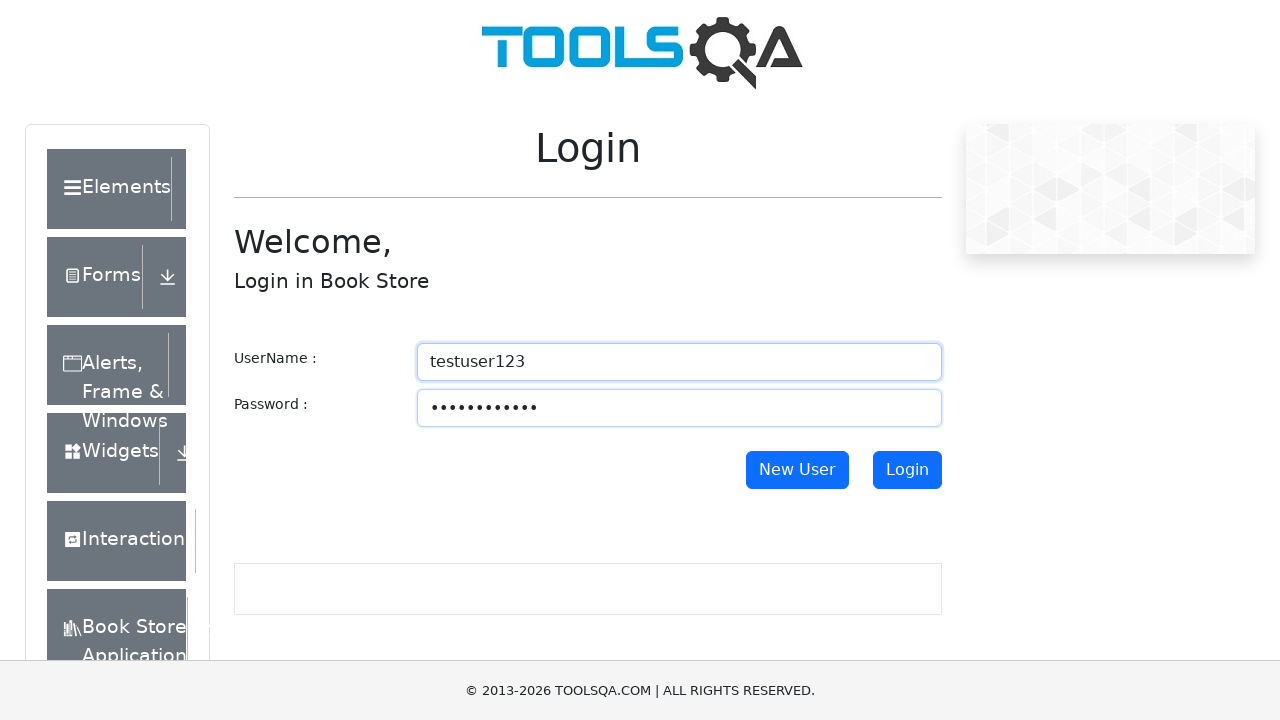

Clicked login button with invalid credentials at (907, 470) on #login
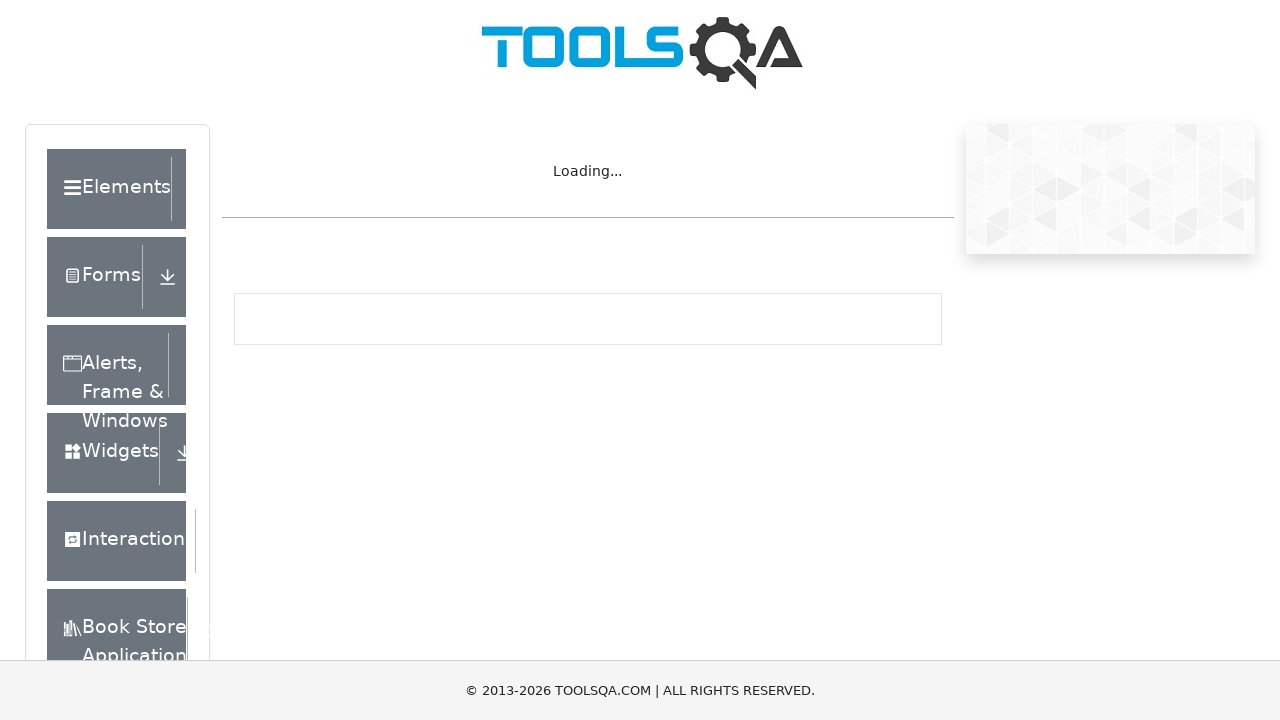

Error message output element appeared
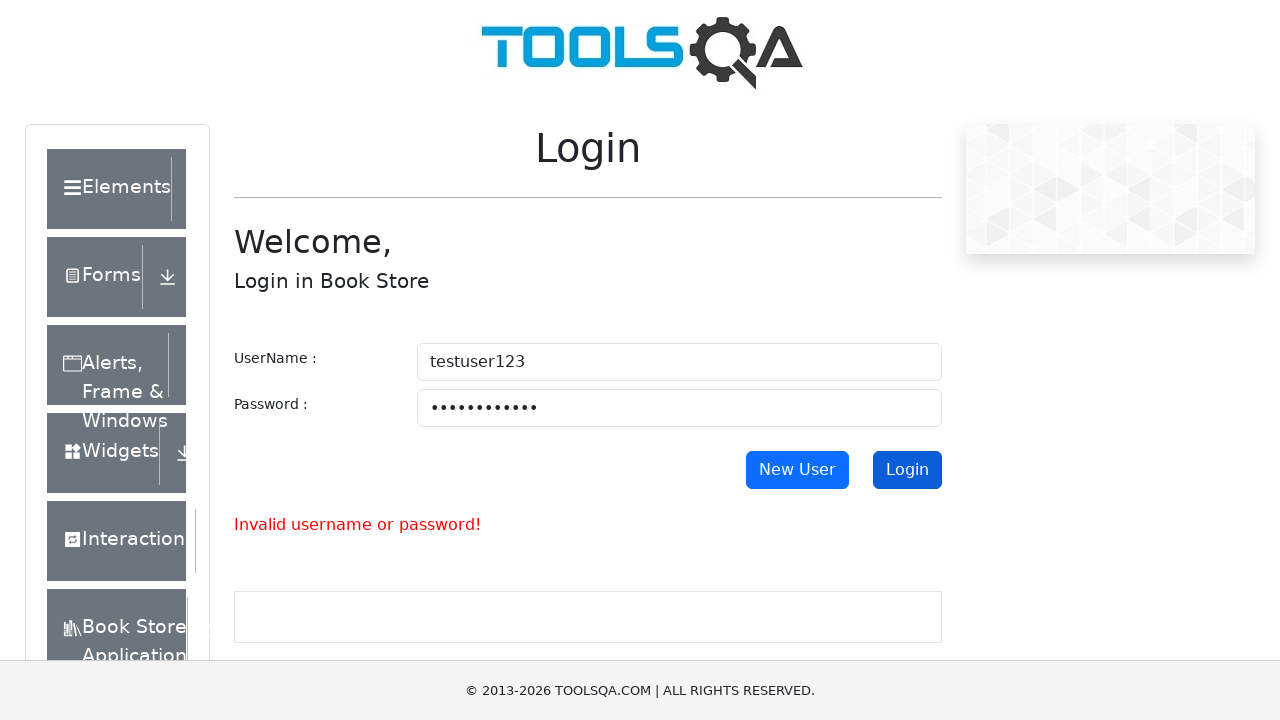

Verified error message: 'Invalid username or password!'
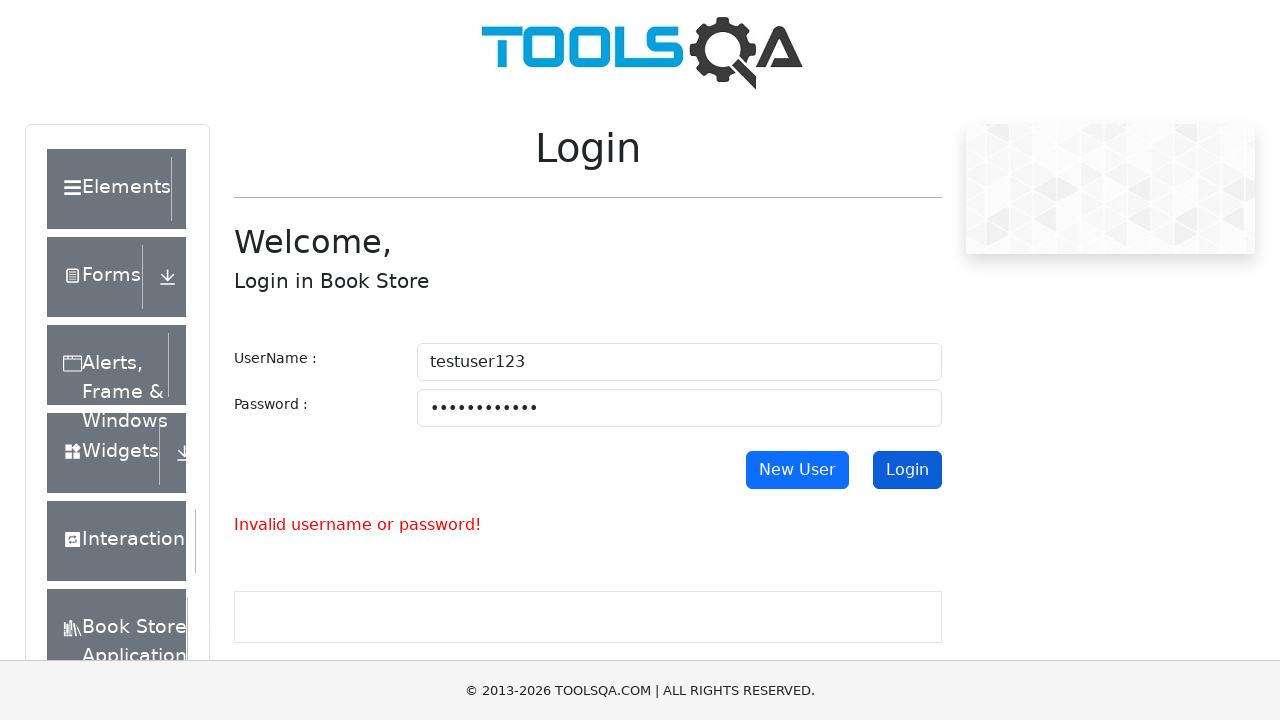

Cleared username field on #userName
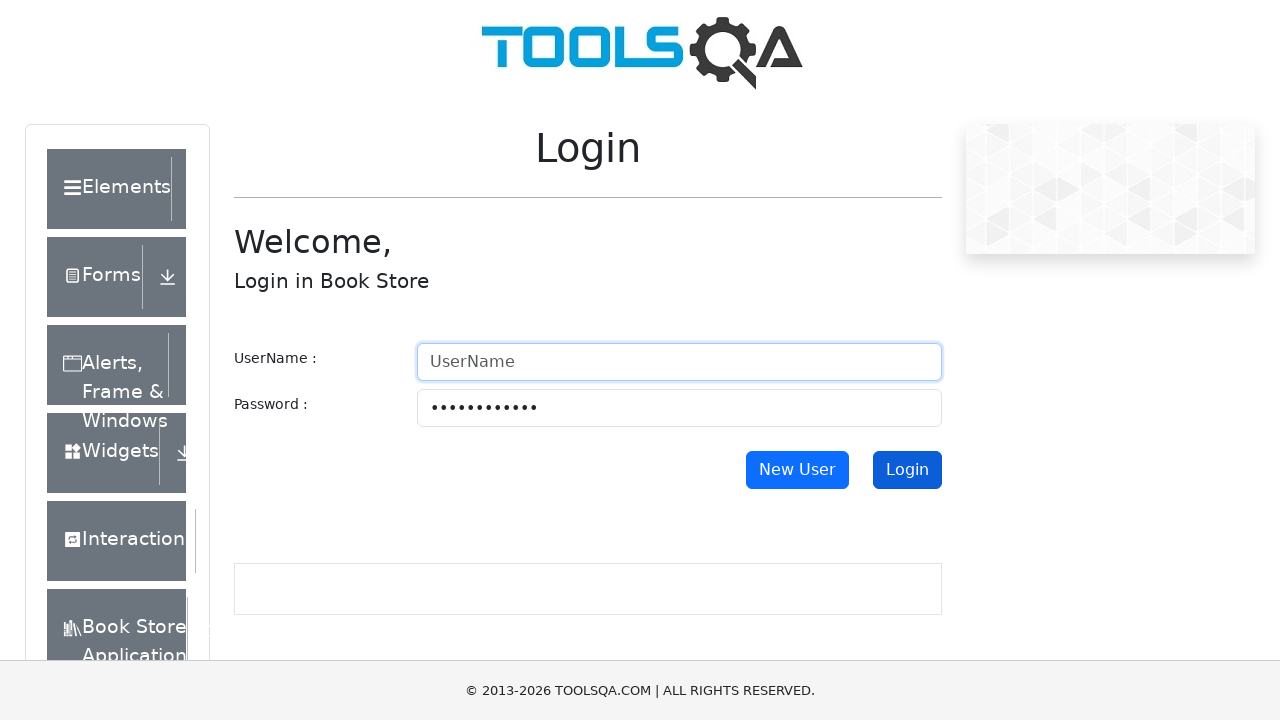

Cleared password field on #password
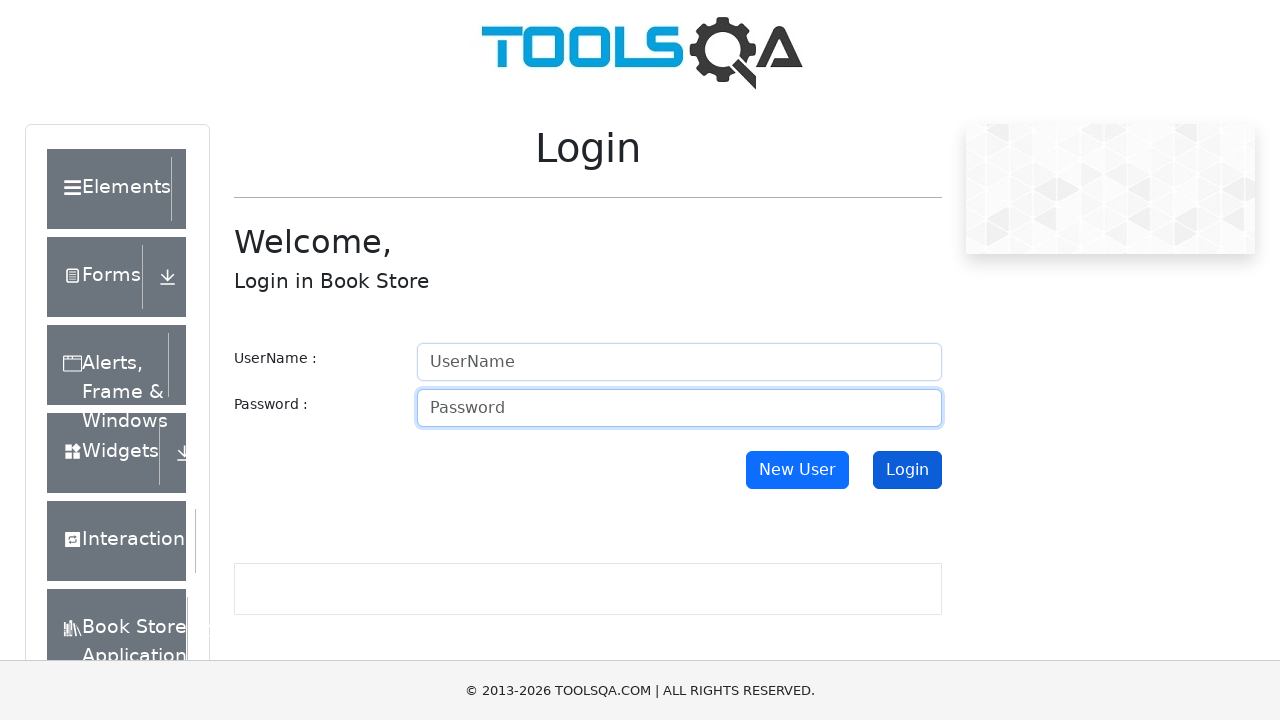

Clicked login button with empty fields at (907, 470) on #login
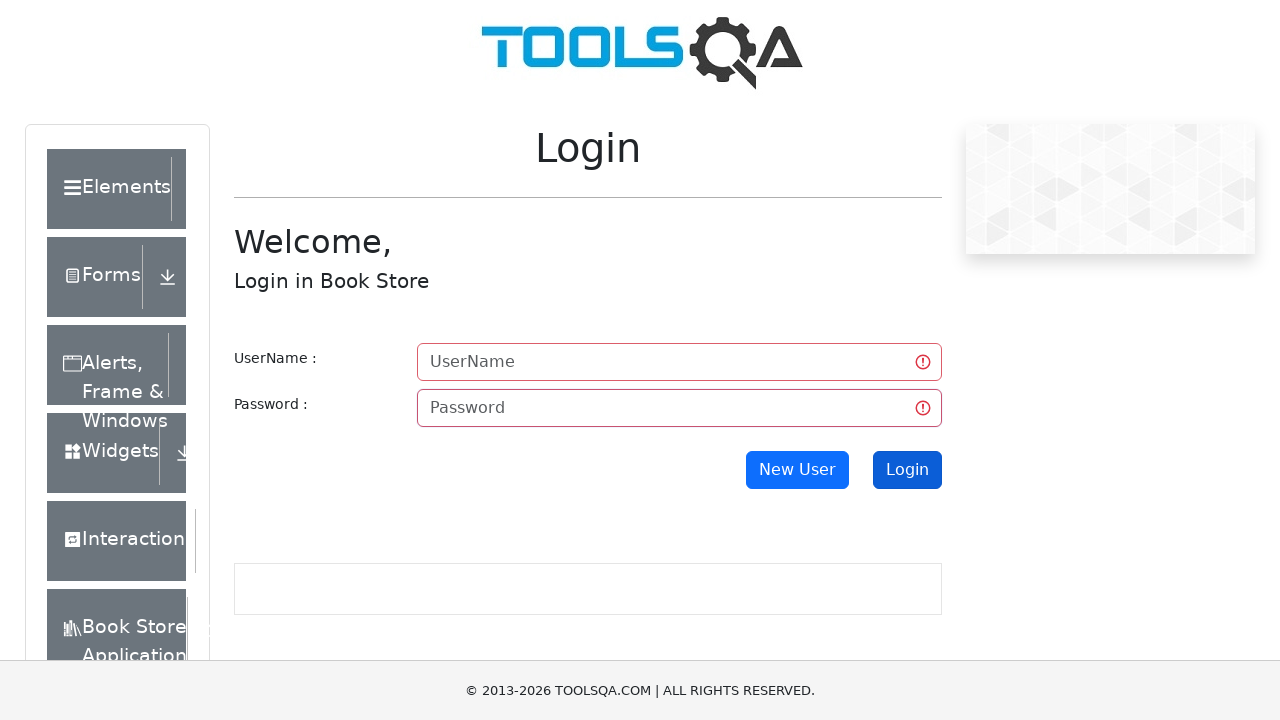

Verified username field has 'is-invalid' CSS class for empty field validation
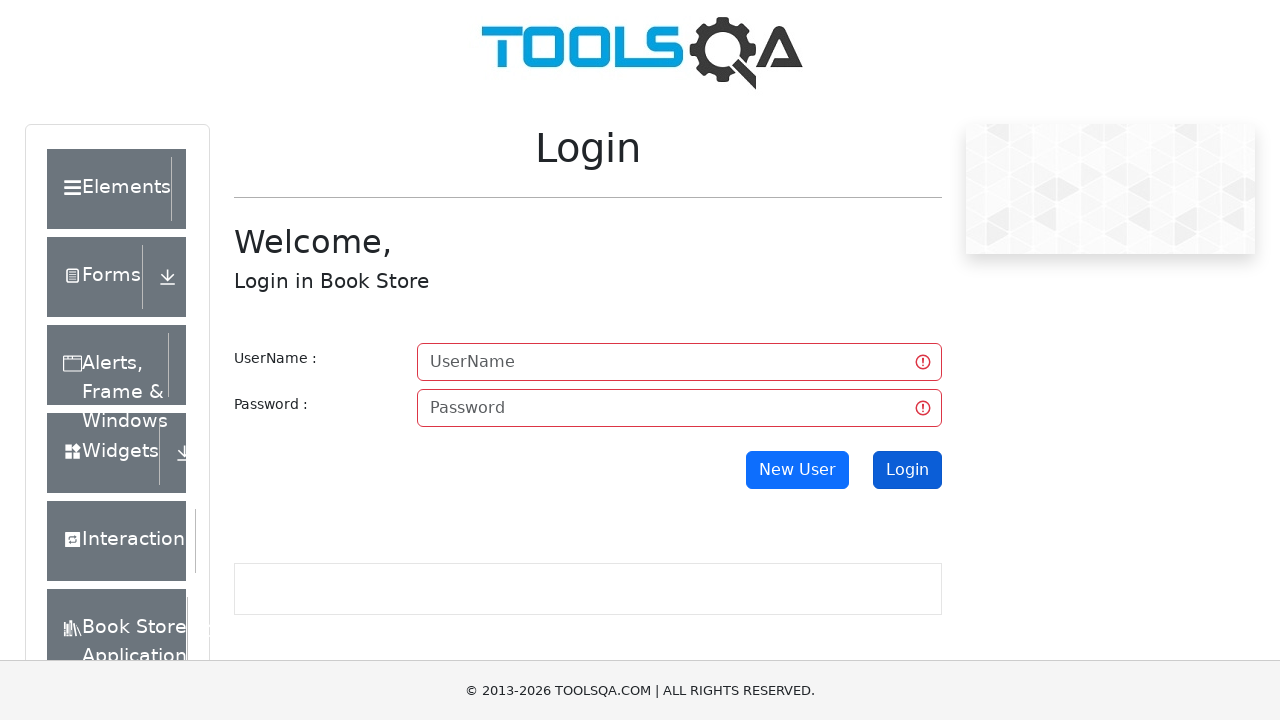

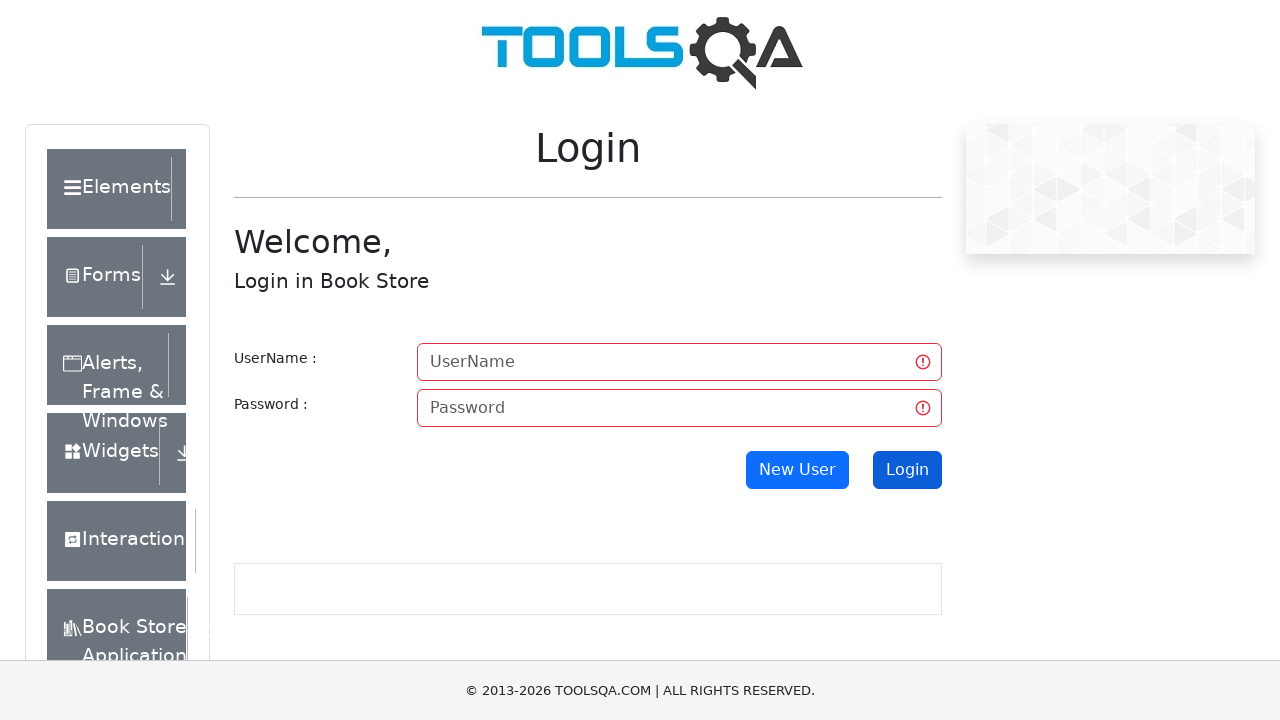